Tests hovering over the registration link on the login page to verify hover interaction functionality

Starting URL: https://nikita-filonov.github.io/qa-automation-engineer-ui-course/#/auth/login

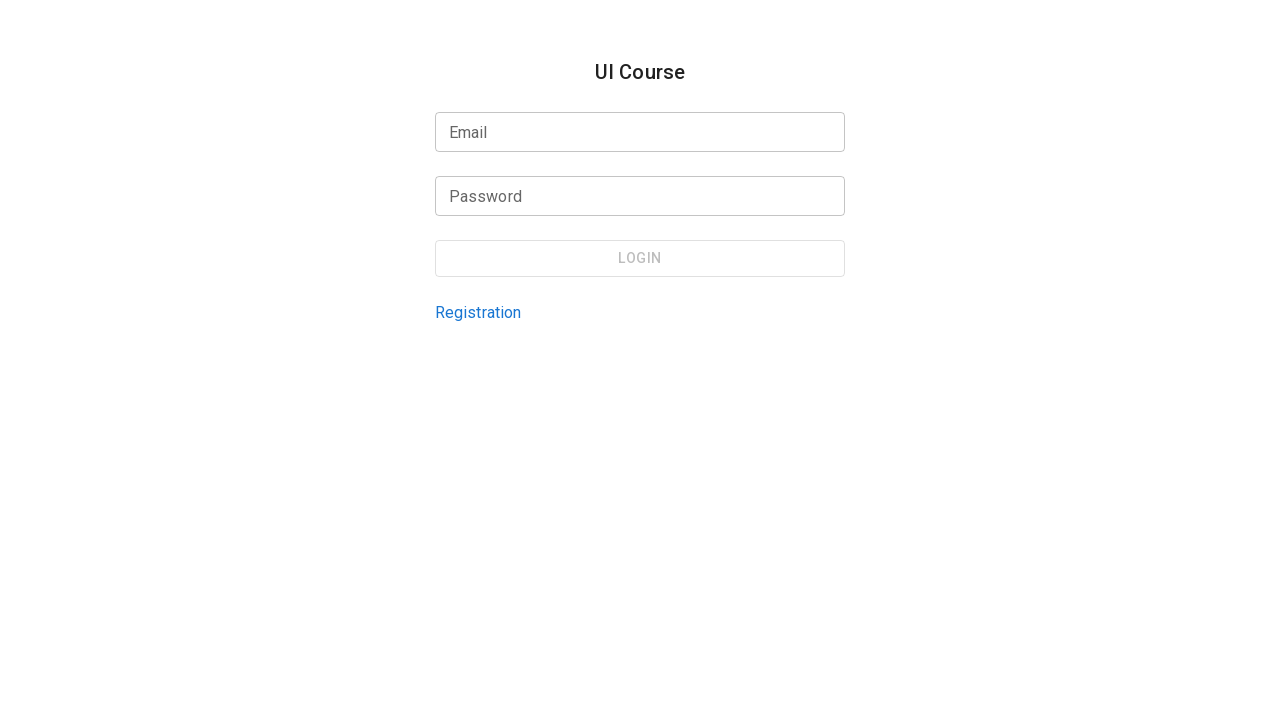

Located registration link by test ID on login page
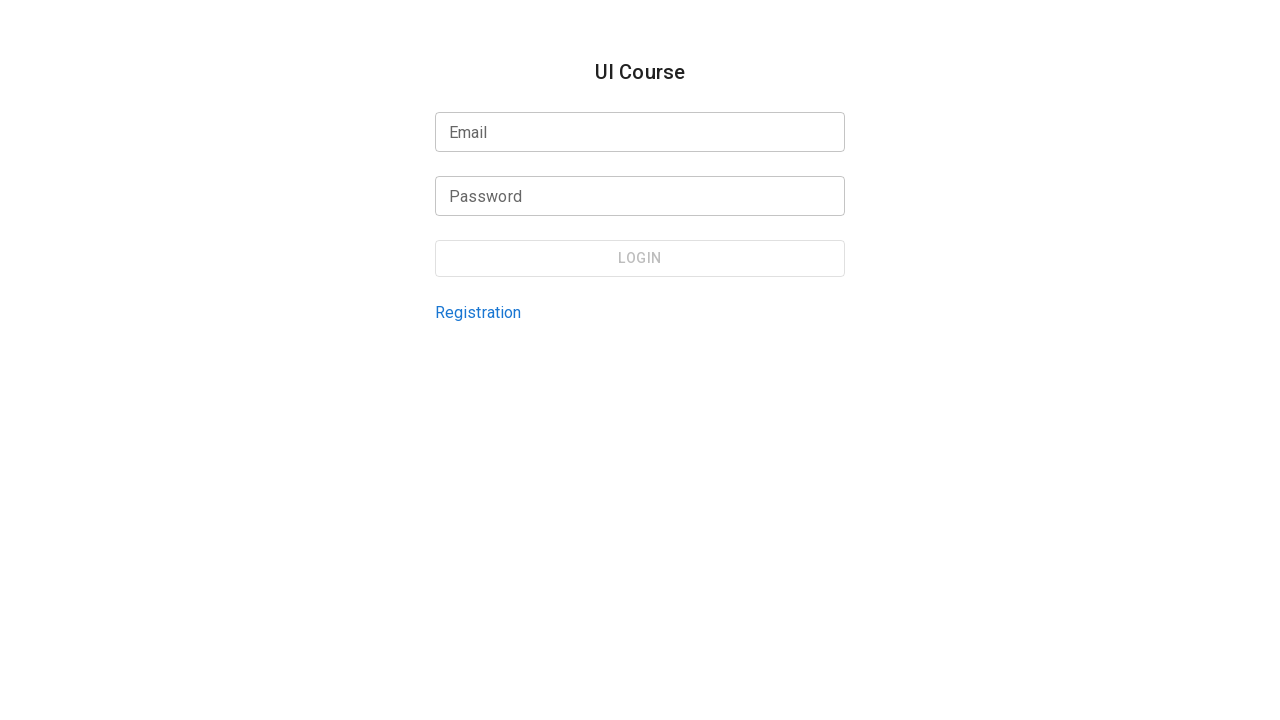

Hovered over registration link at (478, 312) on internal:testid=[data-testid="login-page-registration-link"s]
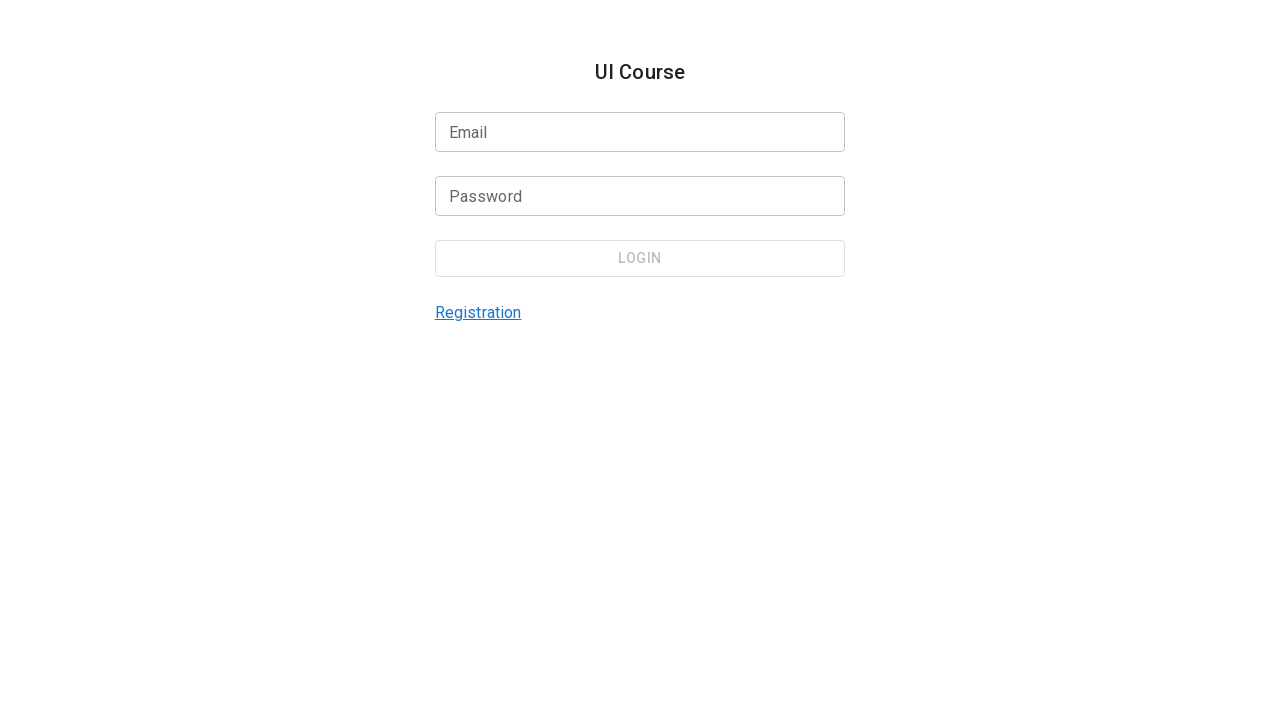

Waited 2 seconds to observe hover effect
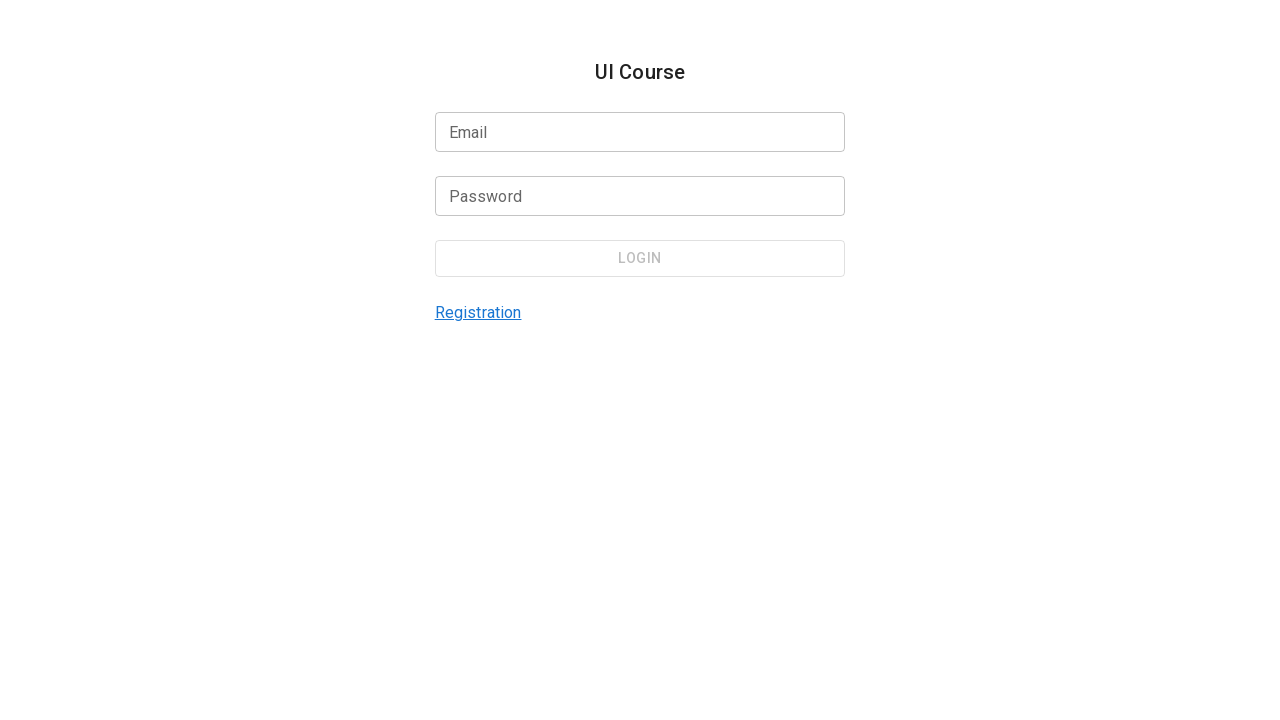

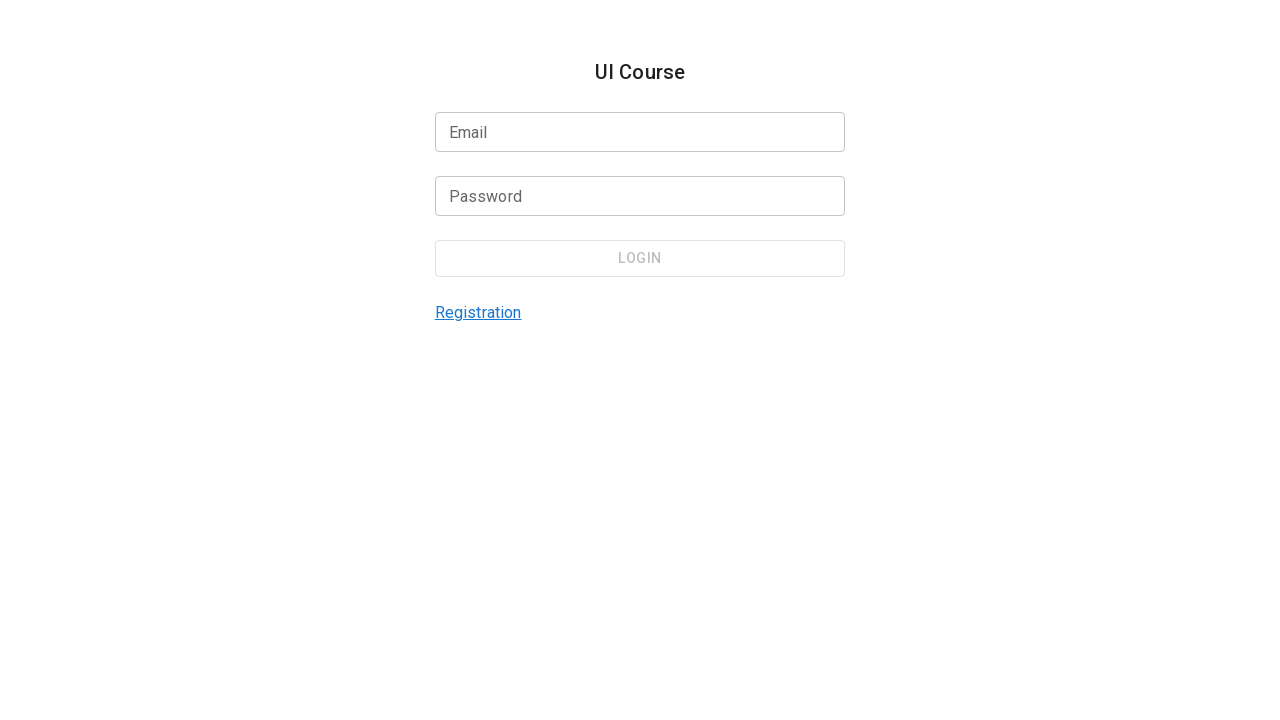